Tests explicit wait with visibility condition by clicking Start button, waiting for loading icon to appear, and verifying result text

Starting URL: http://the-internet.herokuapp.com/dynamic_loading/2

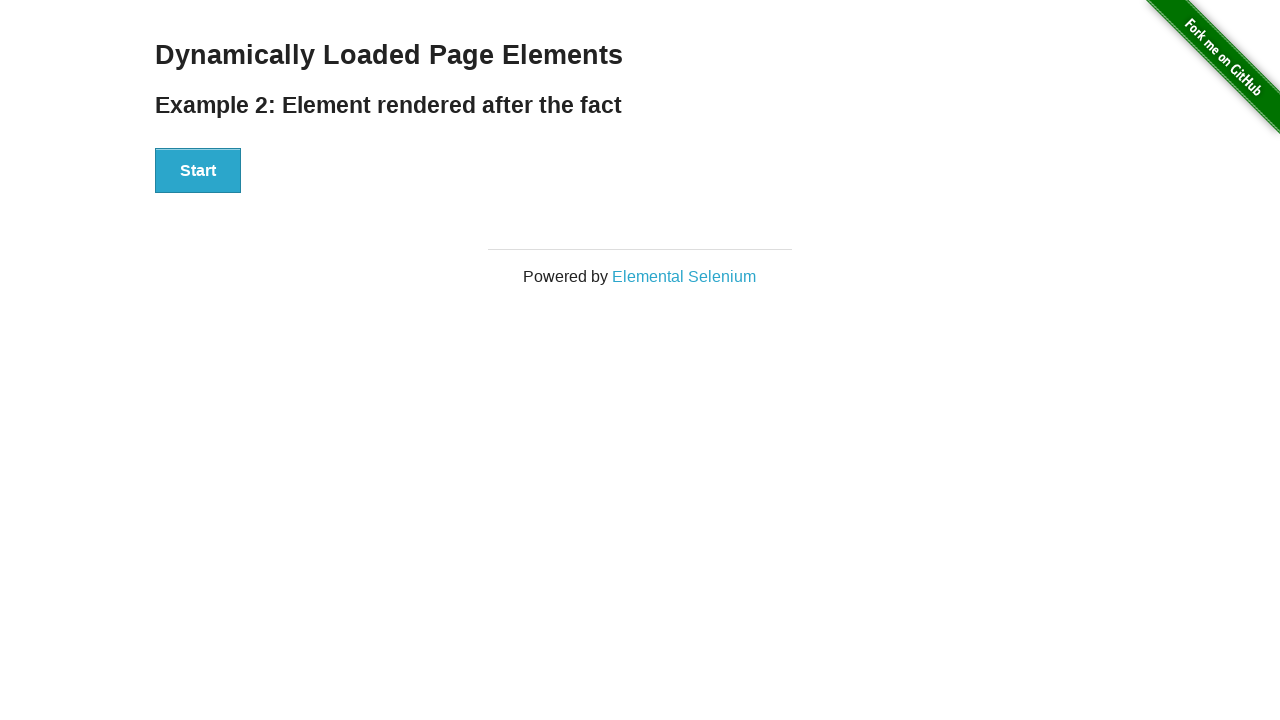

Clicked Start button at (198, 171) on xpath=//div//button[text()='Start']
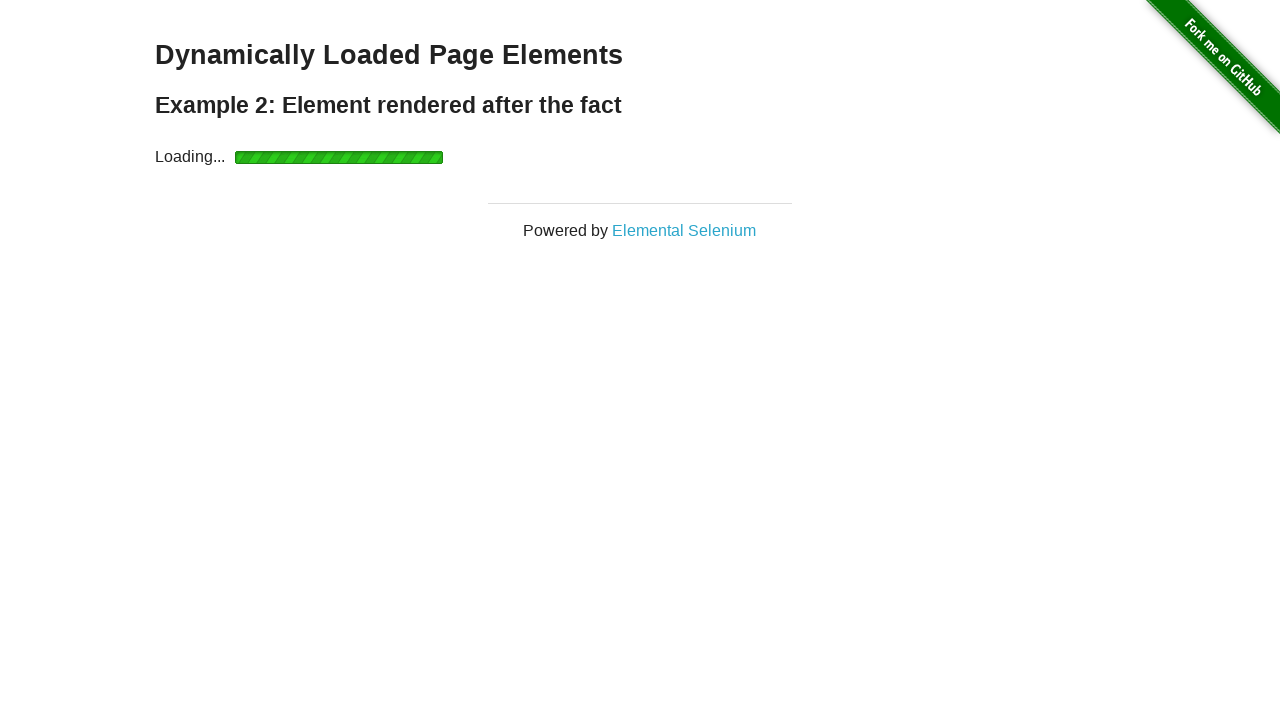

Loading icon became visible
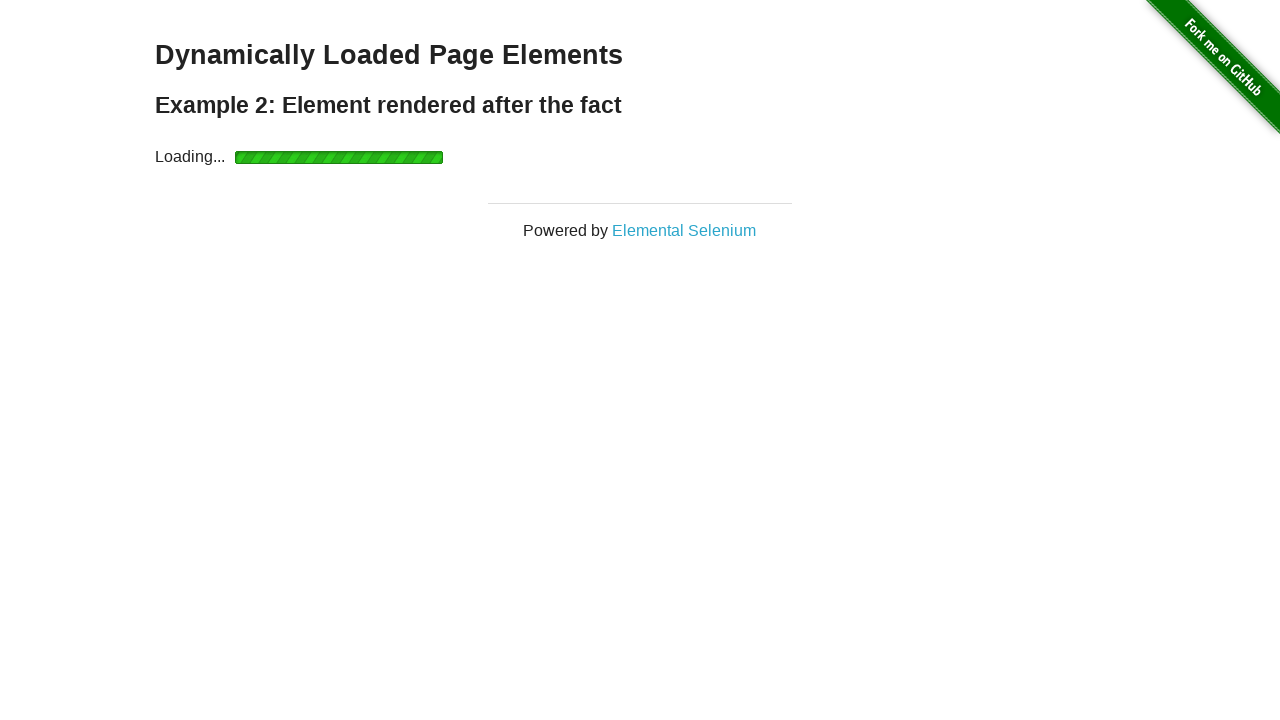

Result text 'Hello World!' appeared and is visible
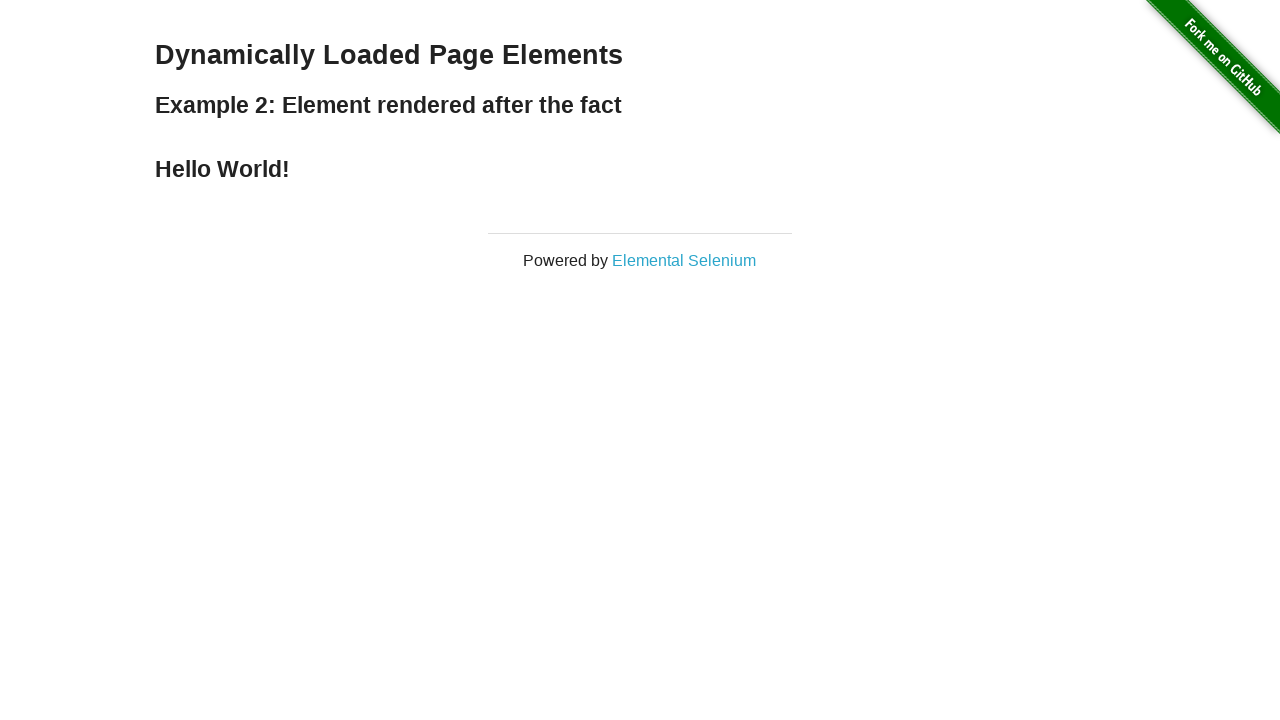

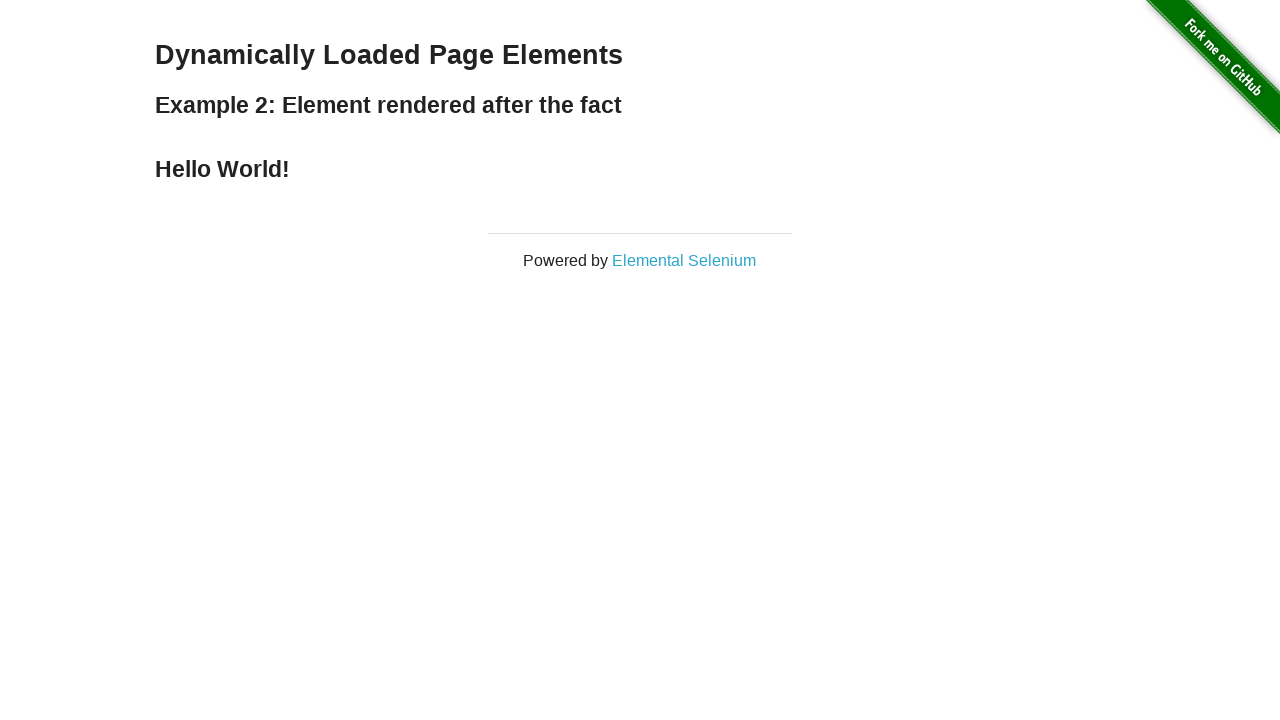